Tests login form functionality by filling username and password fields and verifying success message

Starting URL: https://bonigarcia.dev/selenium-webdriver-java/login-form.html

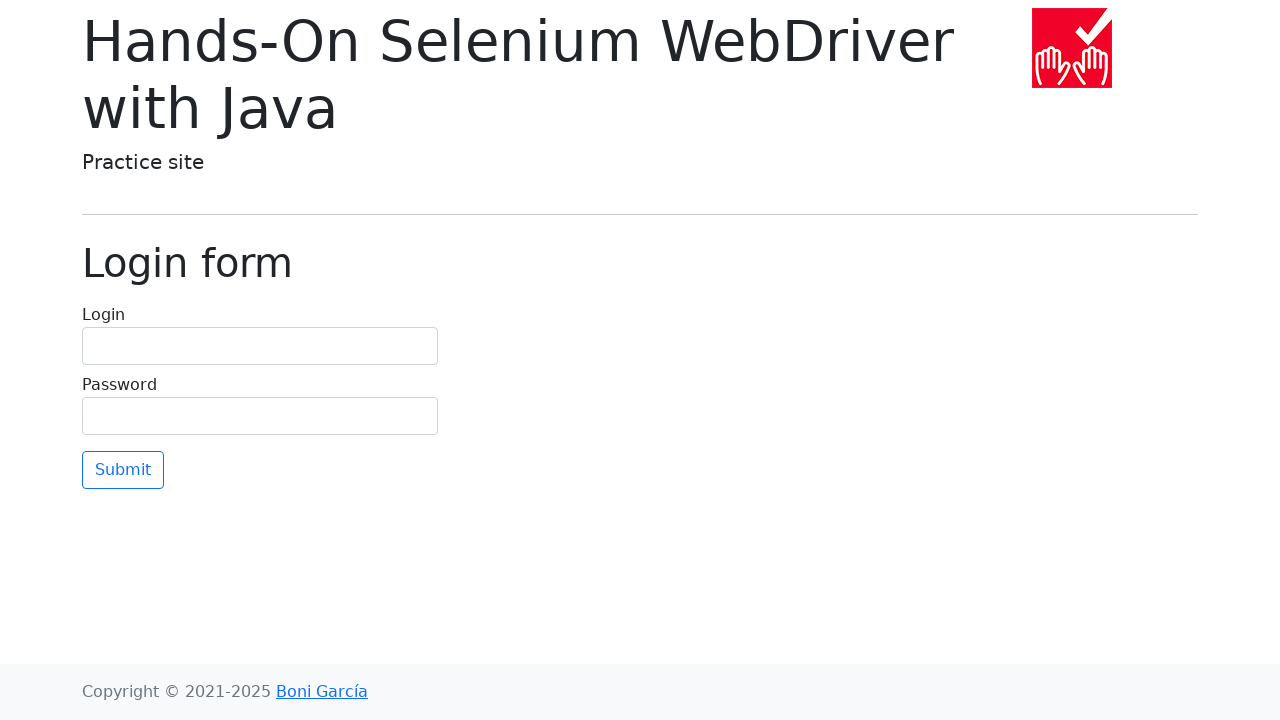

Filled username field with 'user' on #username
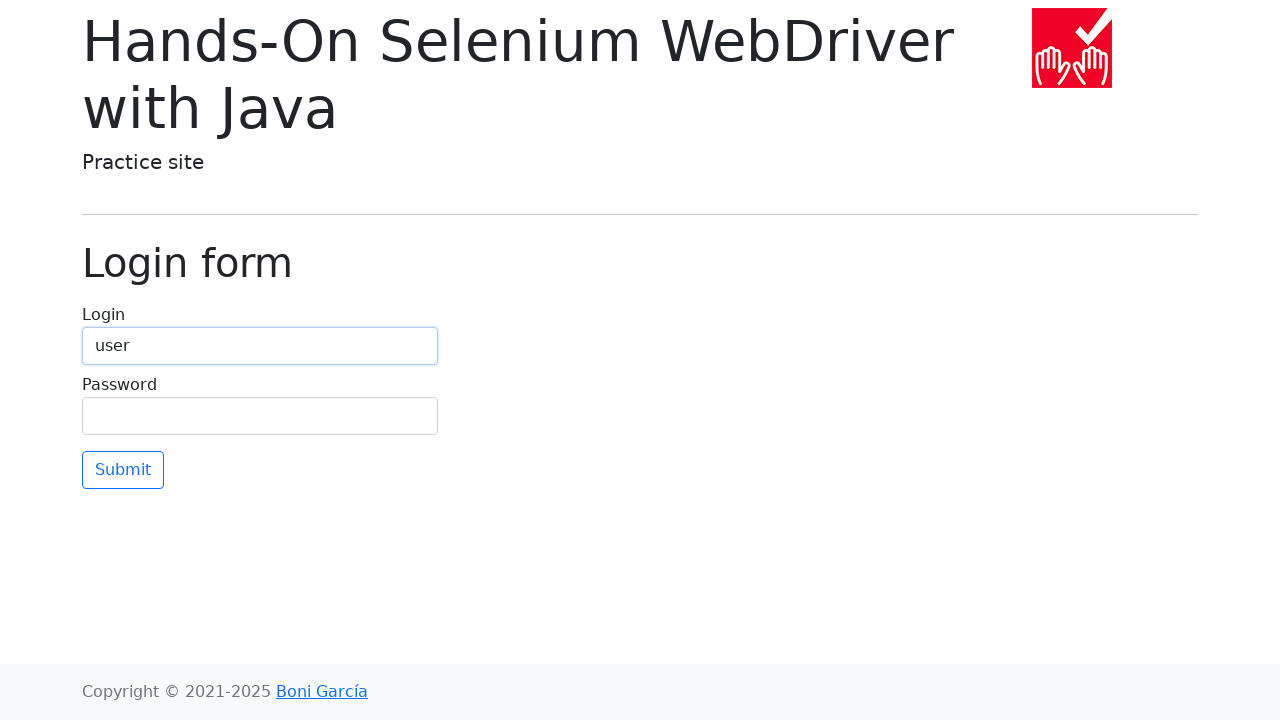

Filled password field with 'user' on #password
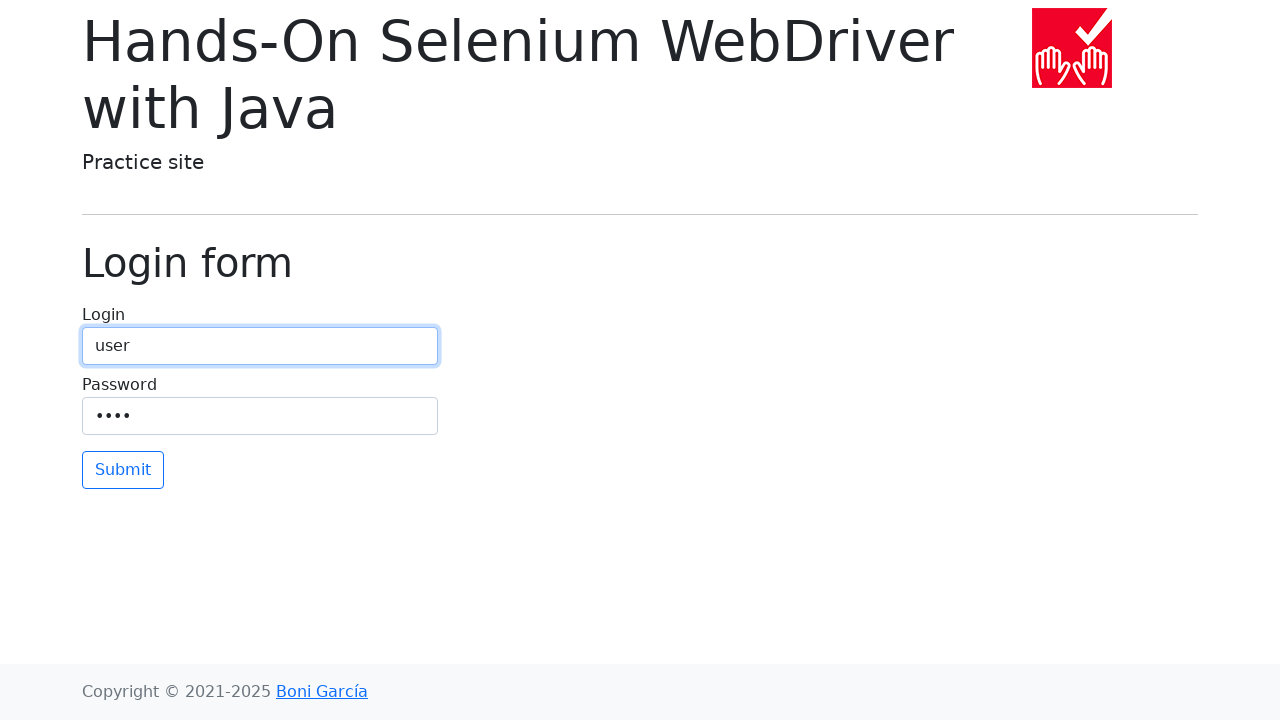

Clicked submit button to log in at (123, 470) on button[type='submit']
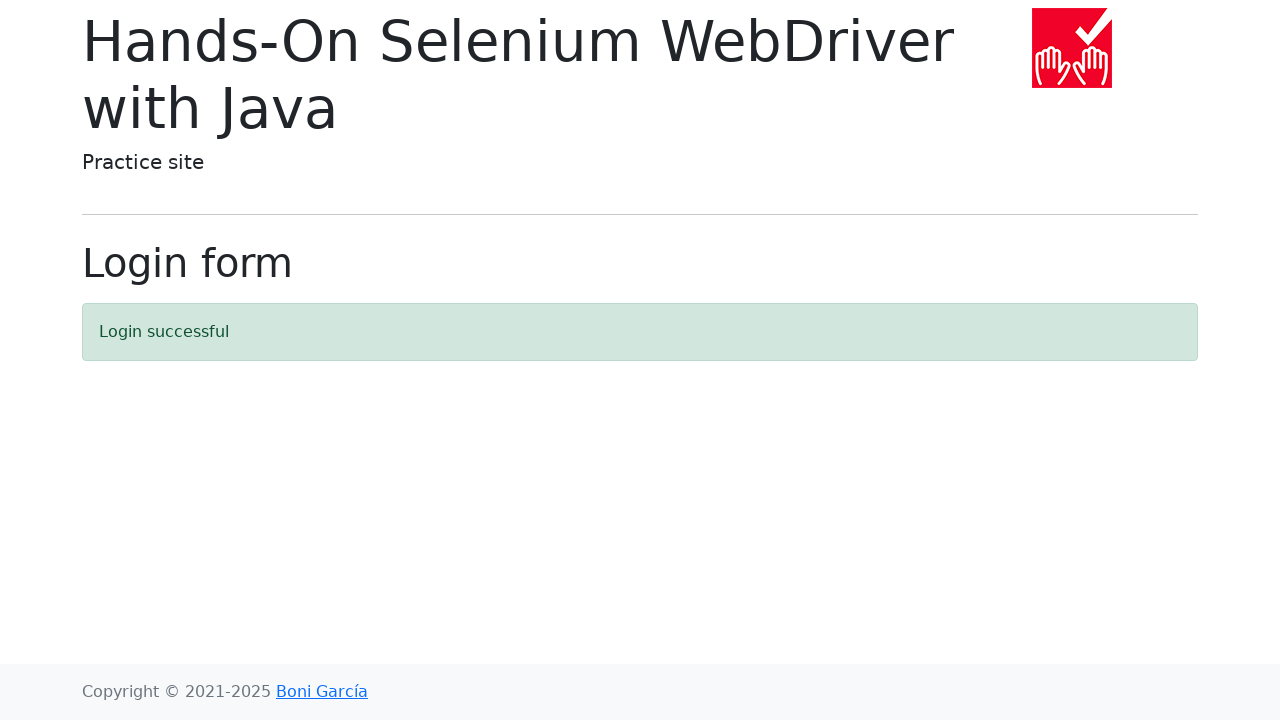

Success message appeared, login test passed
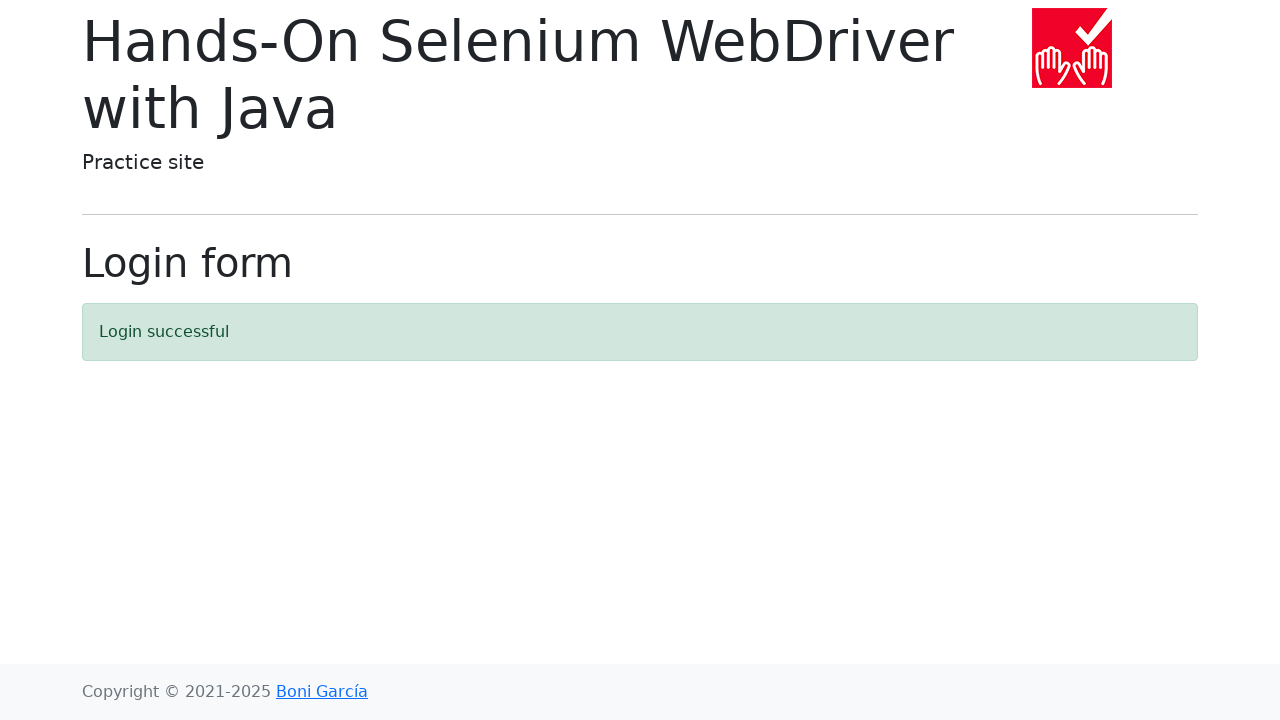

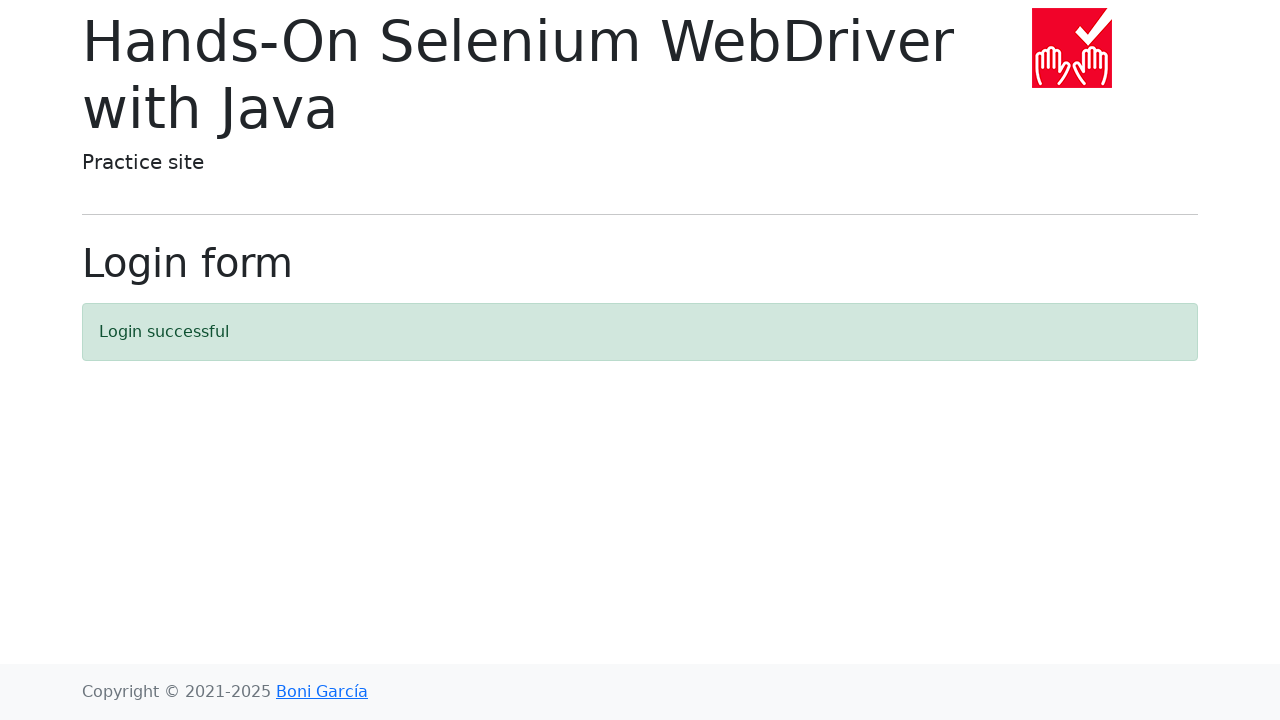